Tests element highlighting functionality by navigating to a page with a large table, finding a specific element by ID, and applying a visual highlight style (red dashed border) to it using JavaScript execution.

Starting URL: http://the-internet.herokuapp.com/large

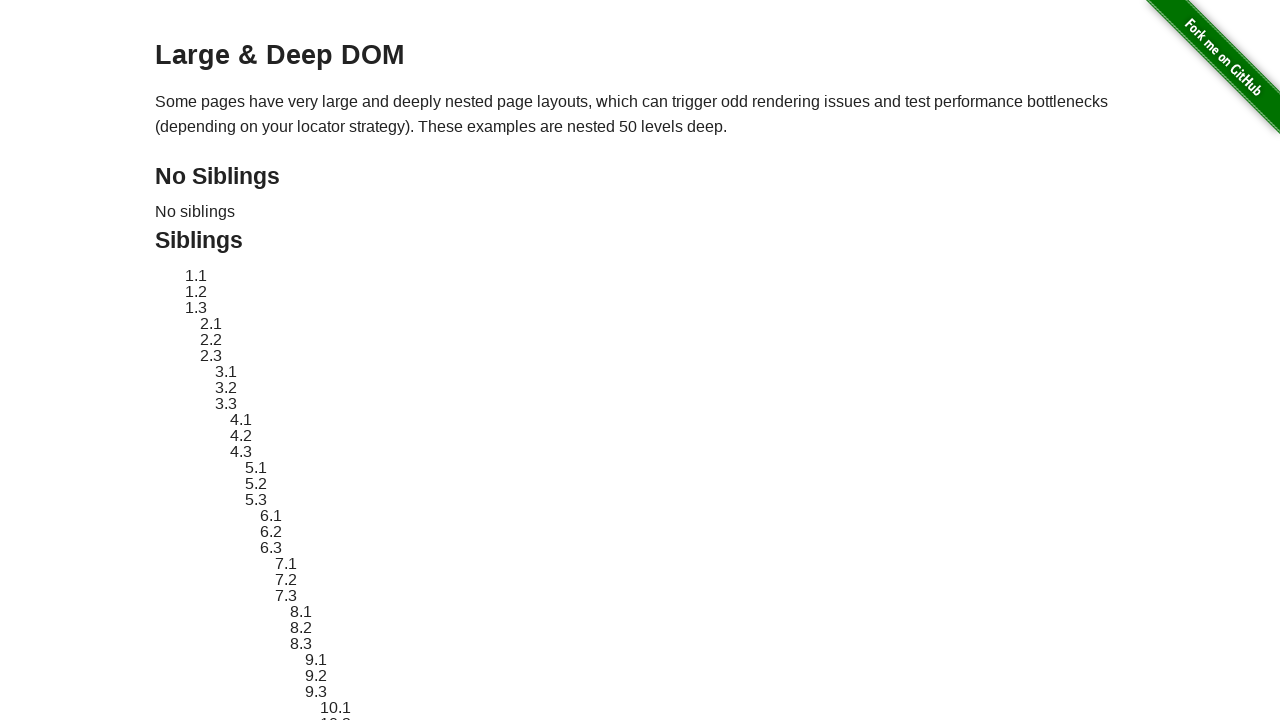

Located and waited for element #sibling-2.3 to be present
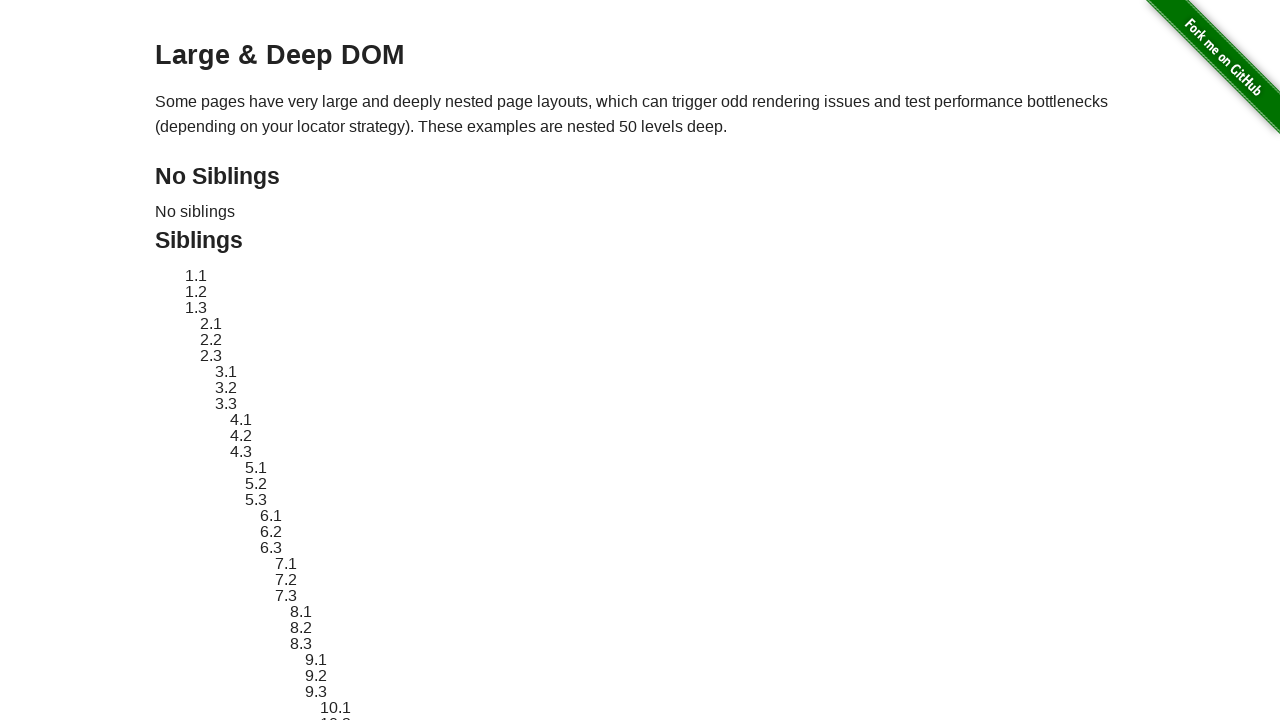

Retrieved original style attribute from element
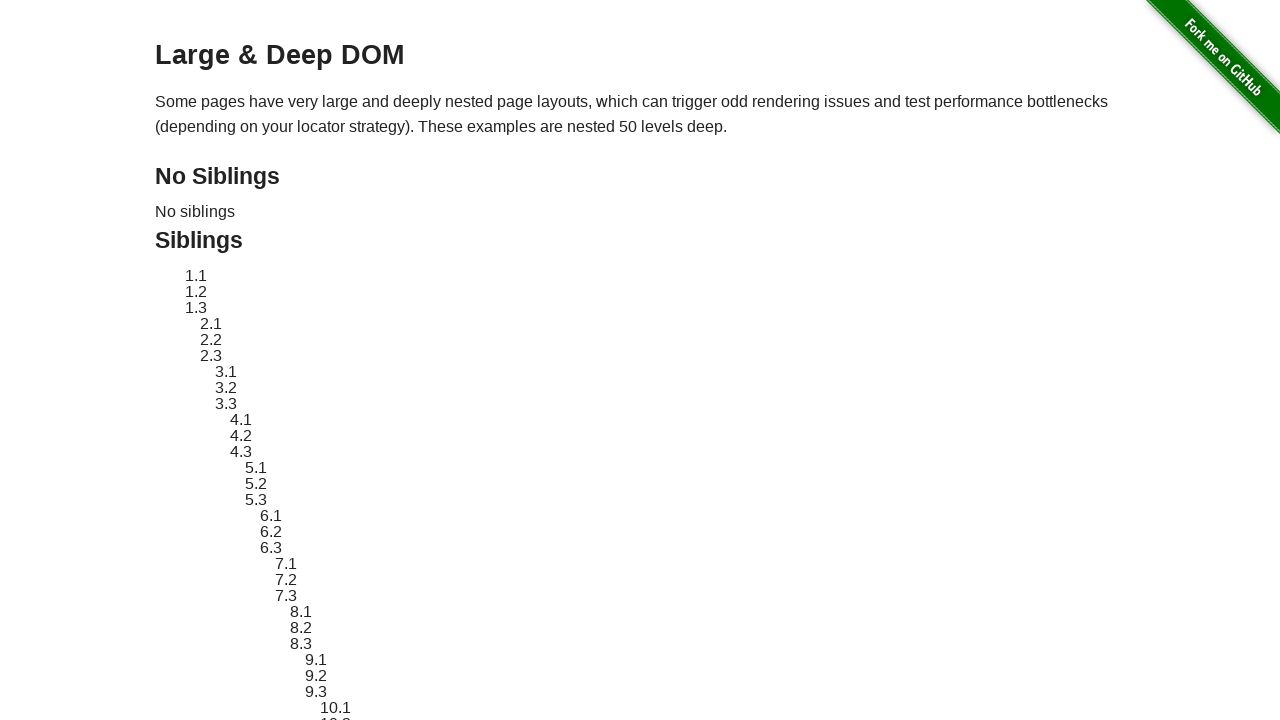

Applied red dashed border highlight to element using JavaScript
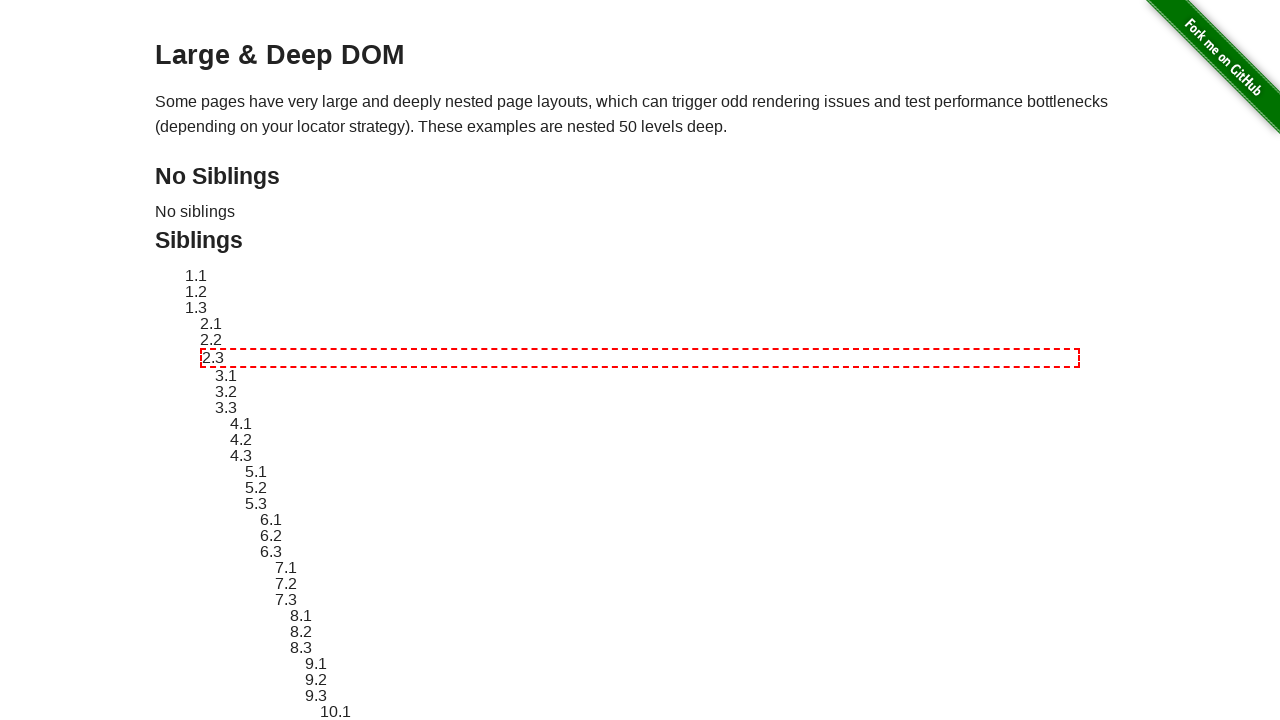

Waited 3 seconds with element highlighted
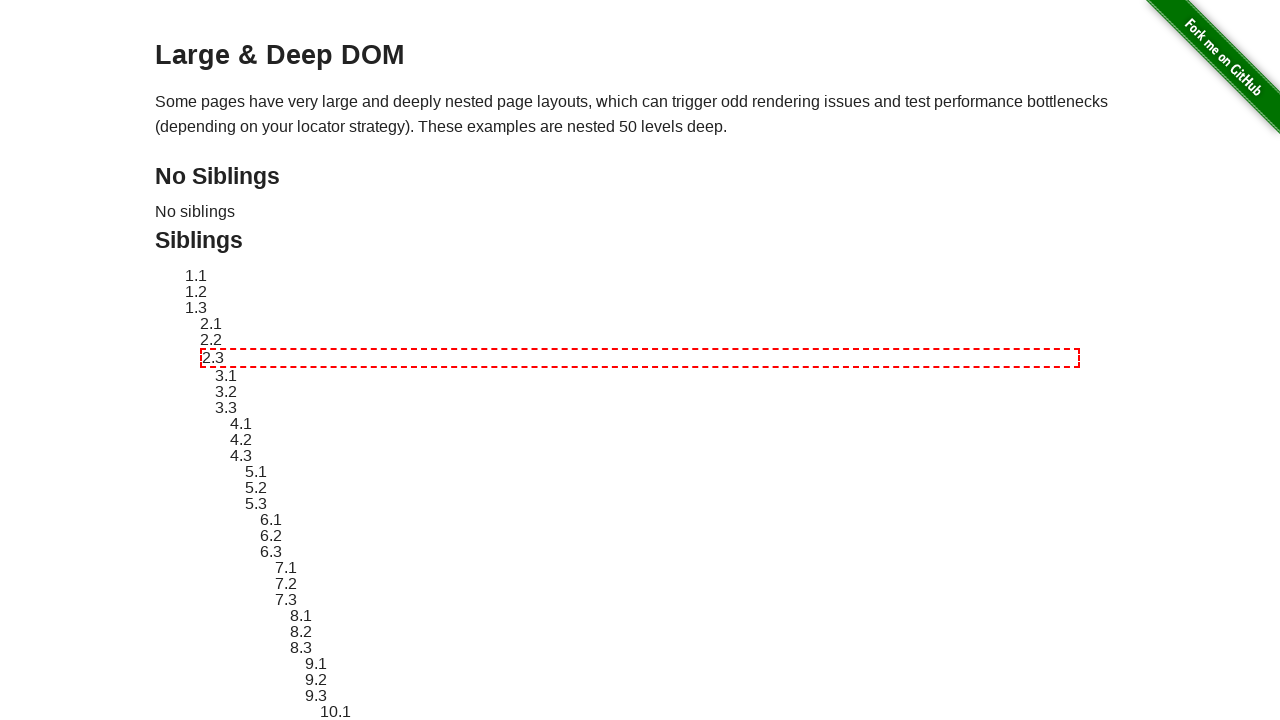

Reverted element styling to original state, removing highlight
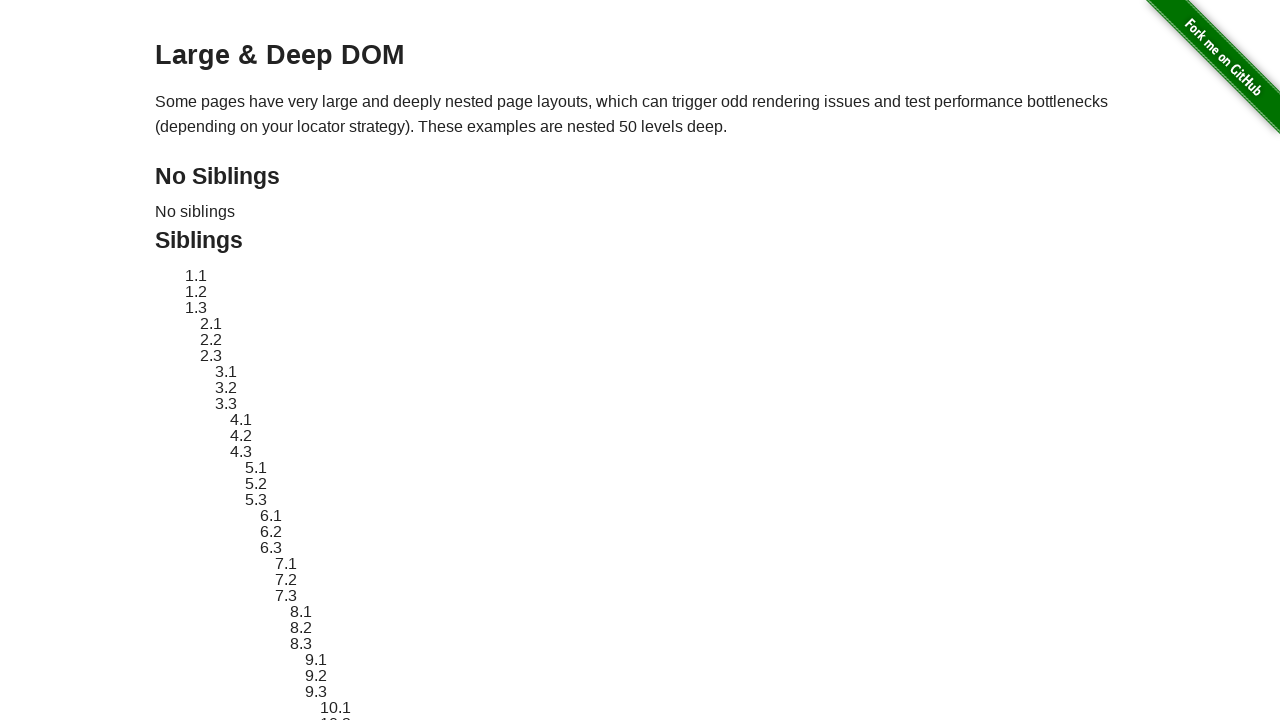

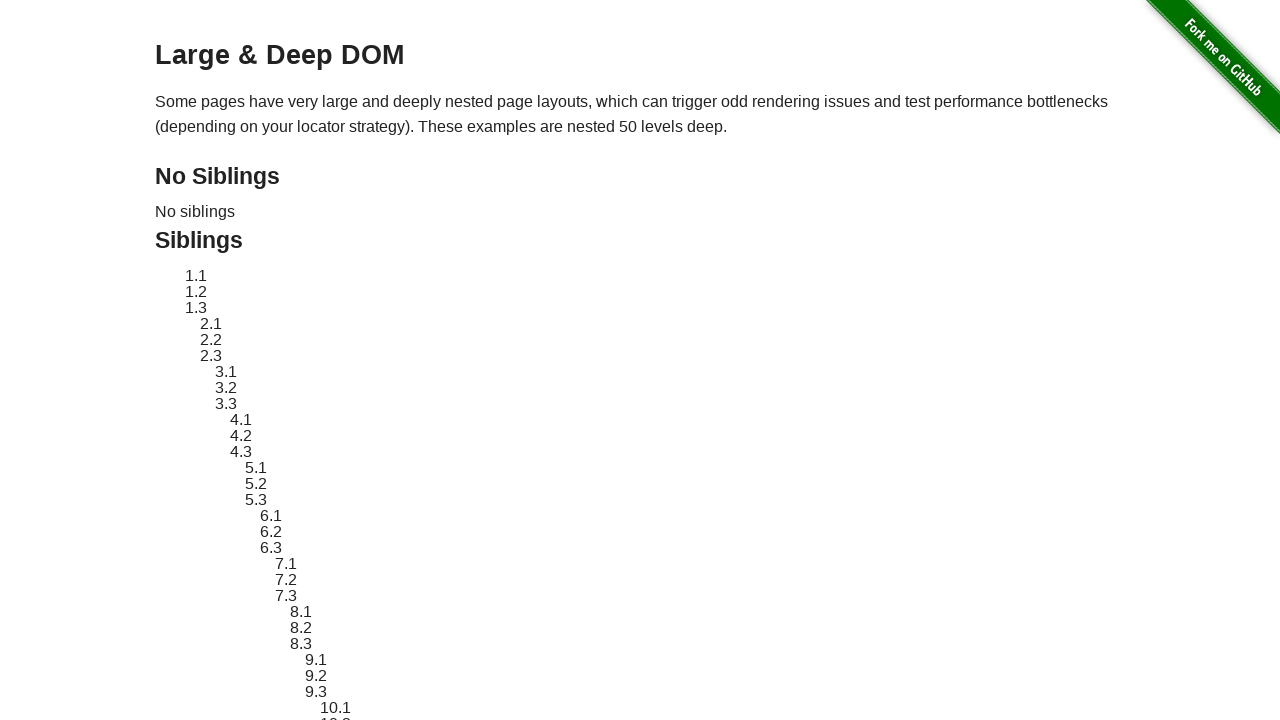